Tests navigation flows between pages by clicking links and verifying the destination page content loads correctly

Starting URL: https://ccri-cyberknights.github.io/page/#/home

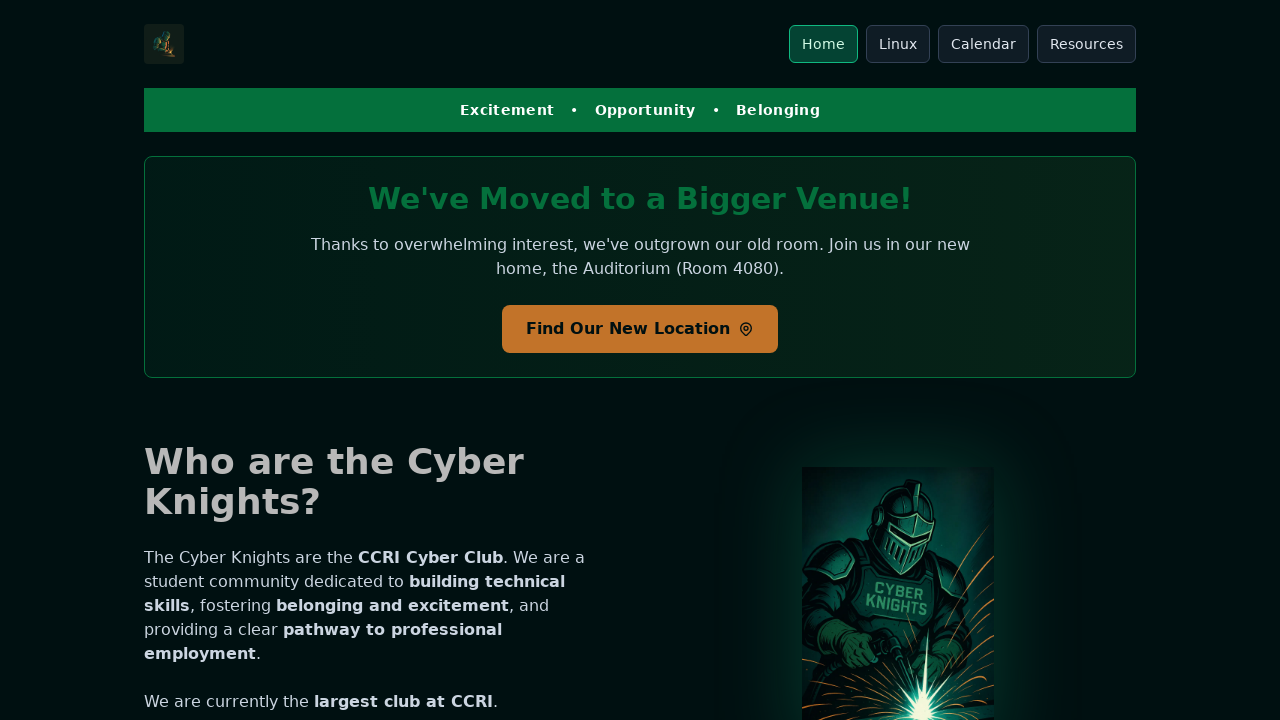

Navigated to home page
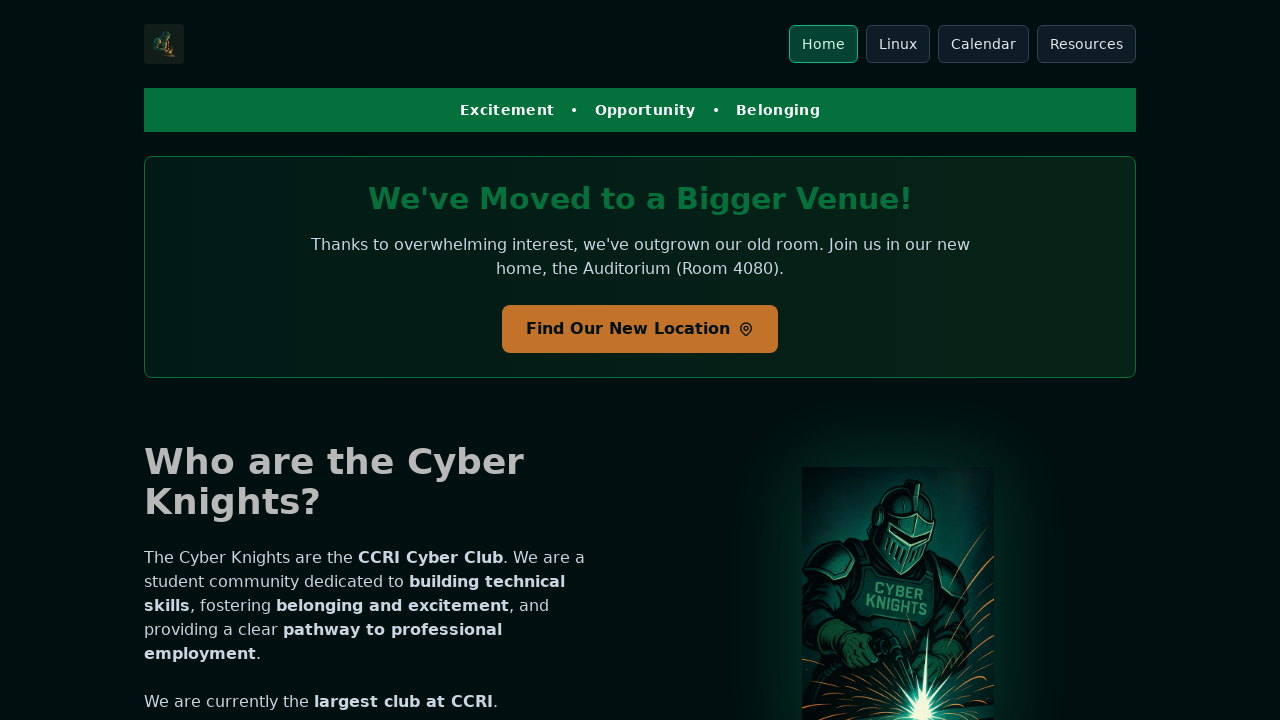

Waited 3 seconds for home page to fully load
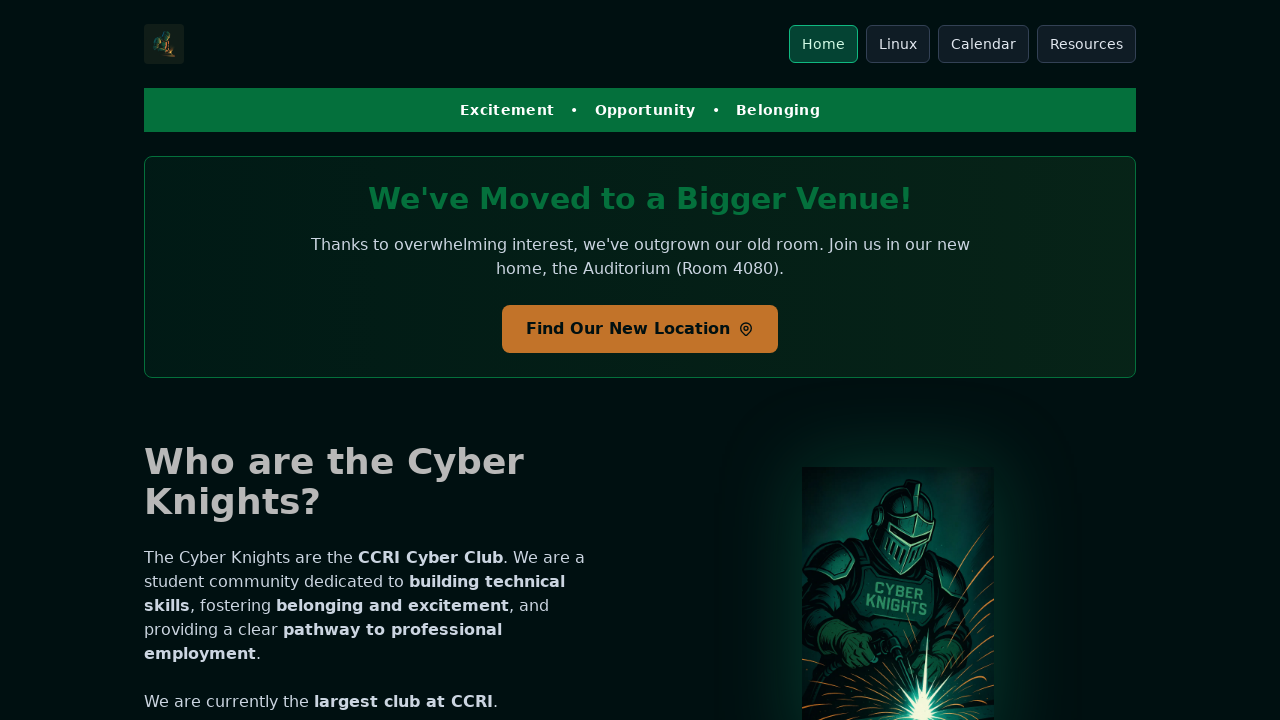

Clicked on Club link at (221, 393) on a:has-text('Club')
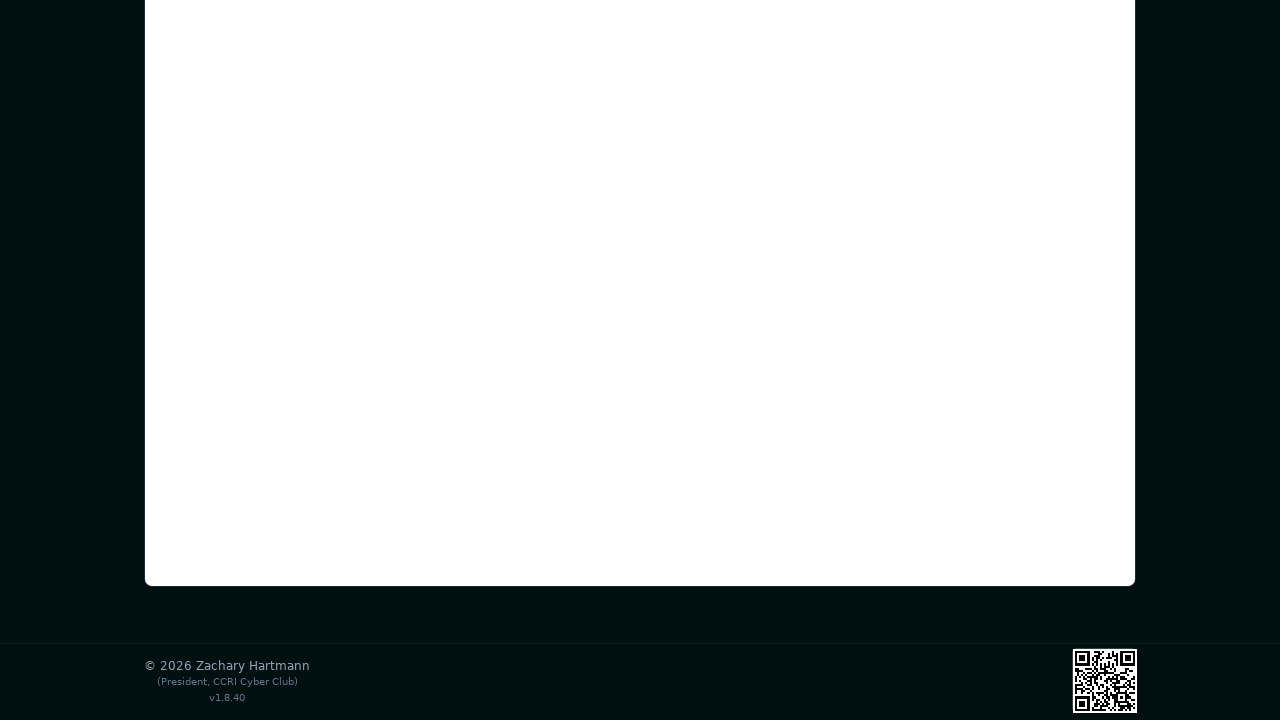

Waited 3 seconds for Club page to load
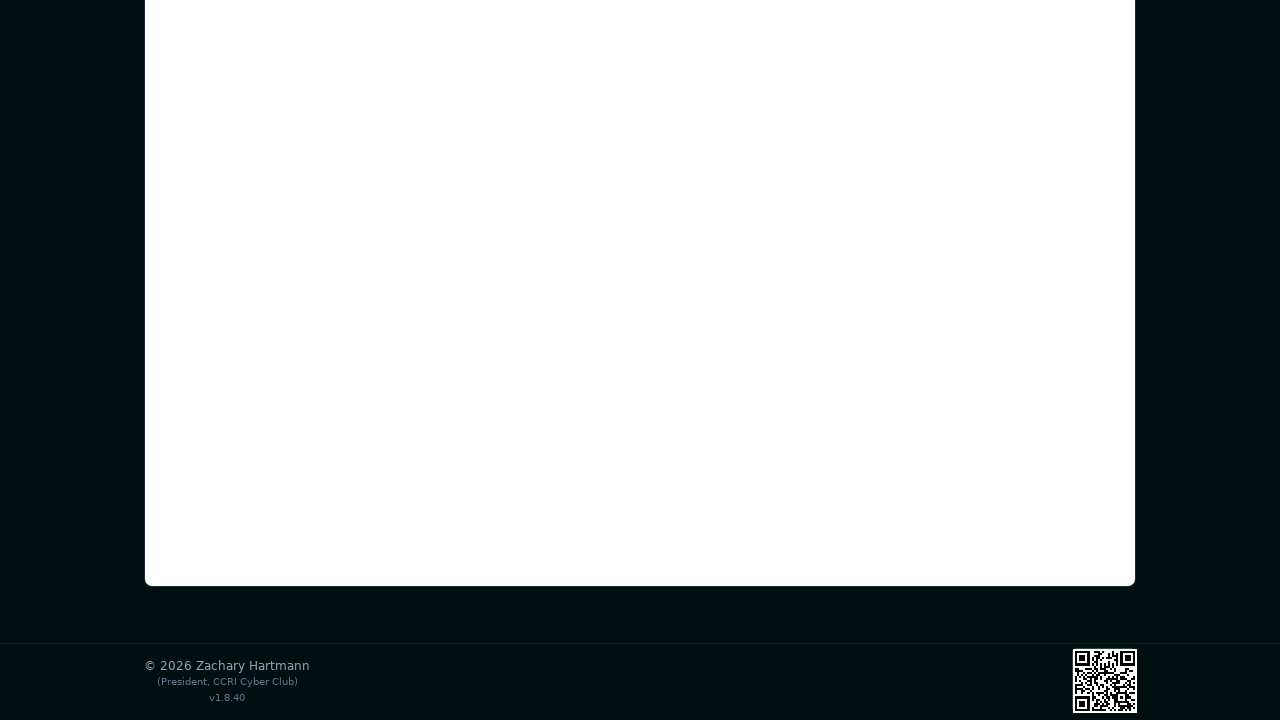

Verified Club/Cybersecurity page loaded by waiting for #app selector
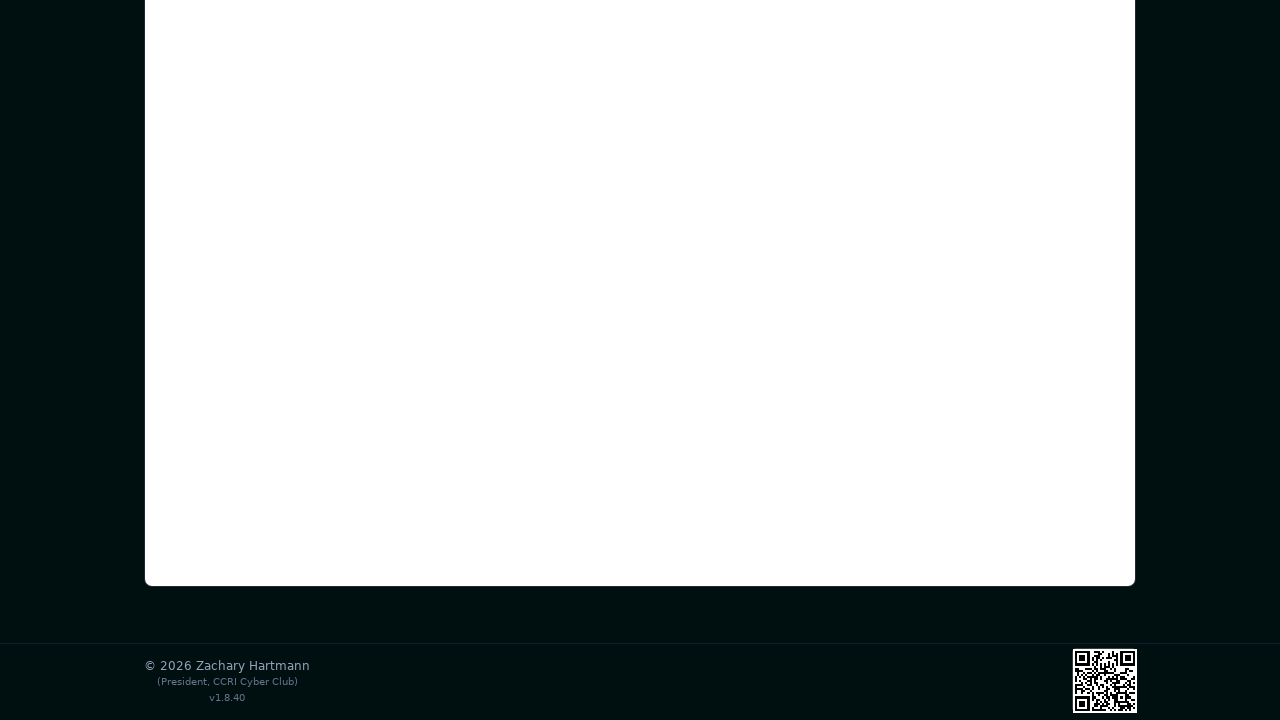

Navigated to cybersecurity page
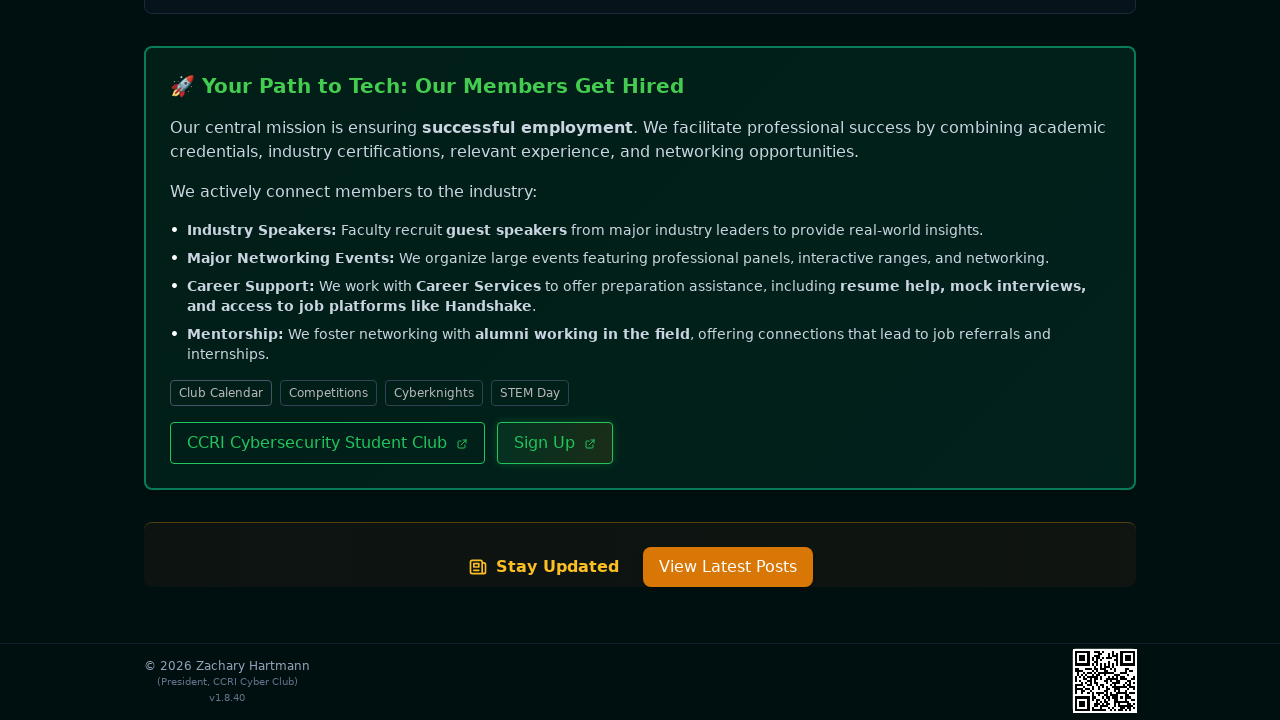

Waited 3 seconds for cybersecurity page to fully load
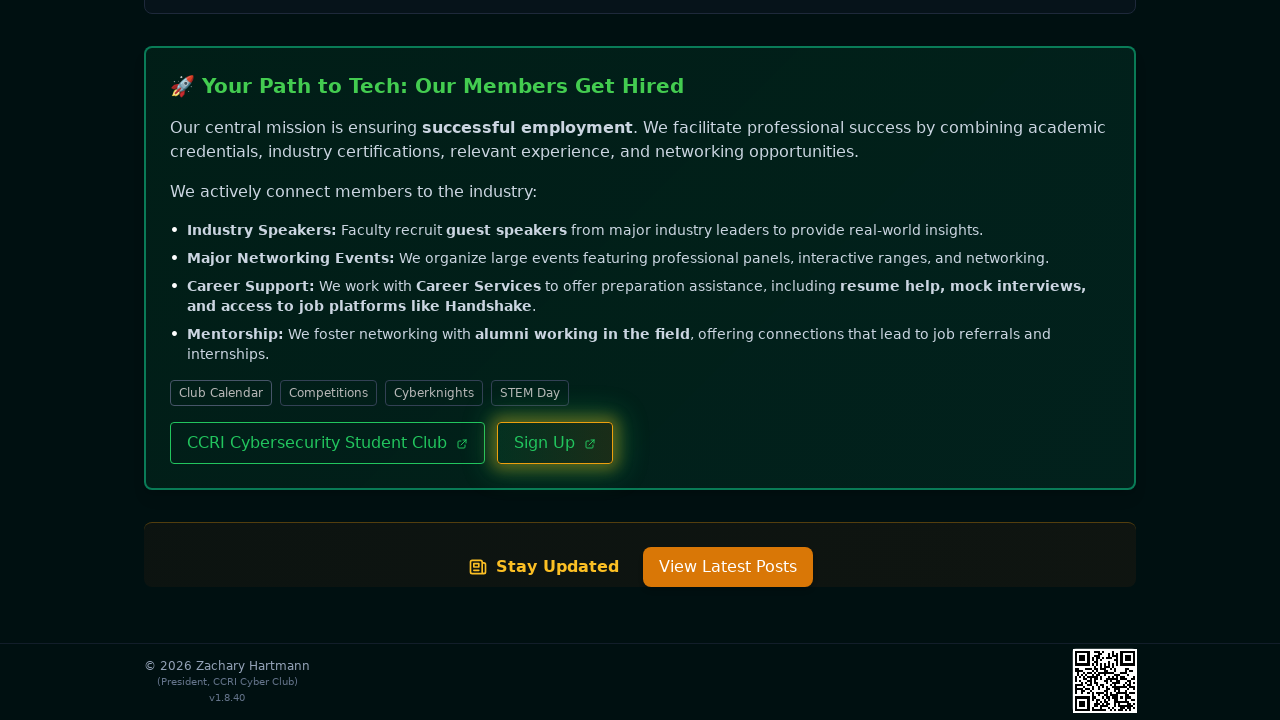

Clicked on Explore Resources or Resources link at (1086, 44) on a:has-text('Explore Resources'), a:has-text('Resources')
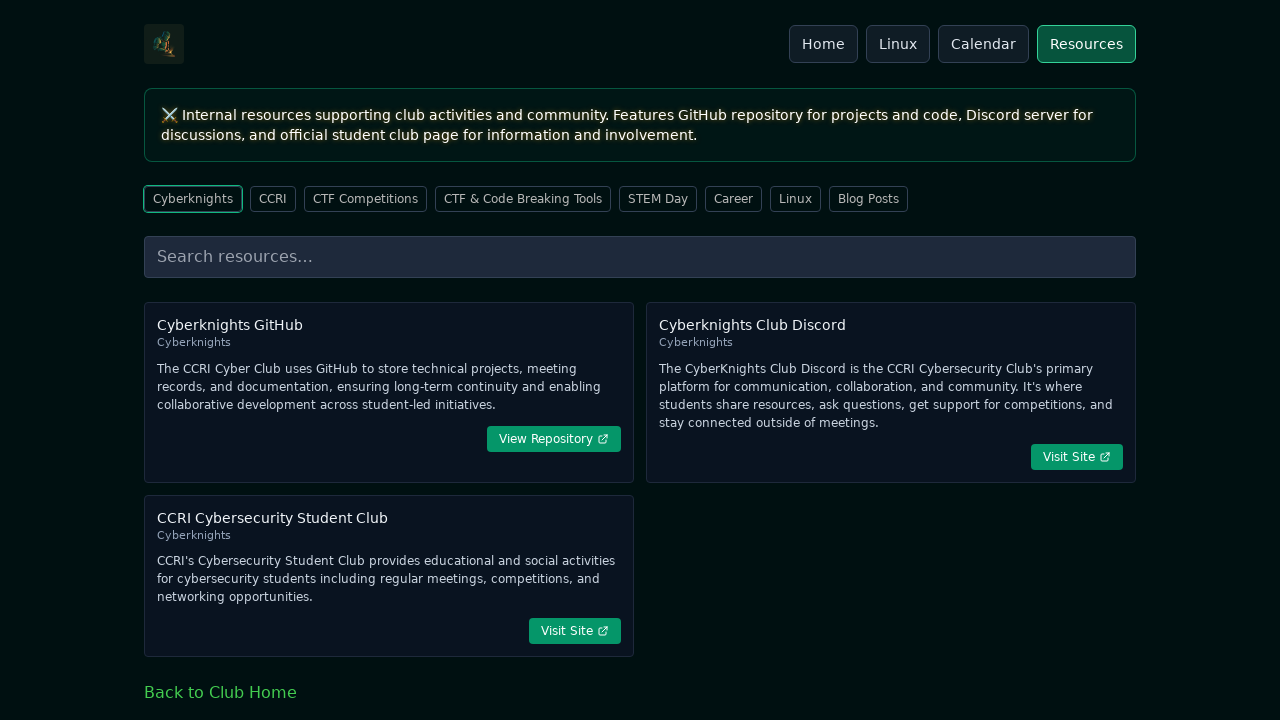

Waited 3 seconds for Resources page to load
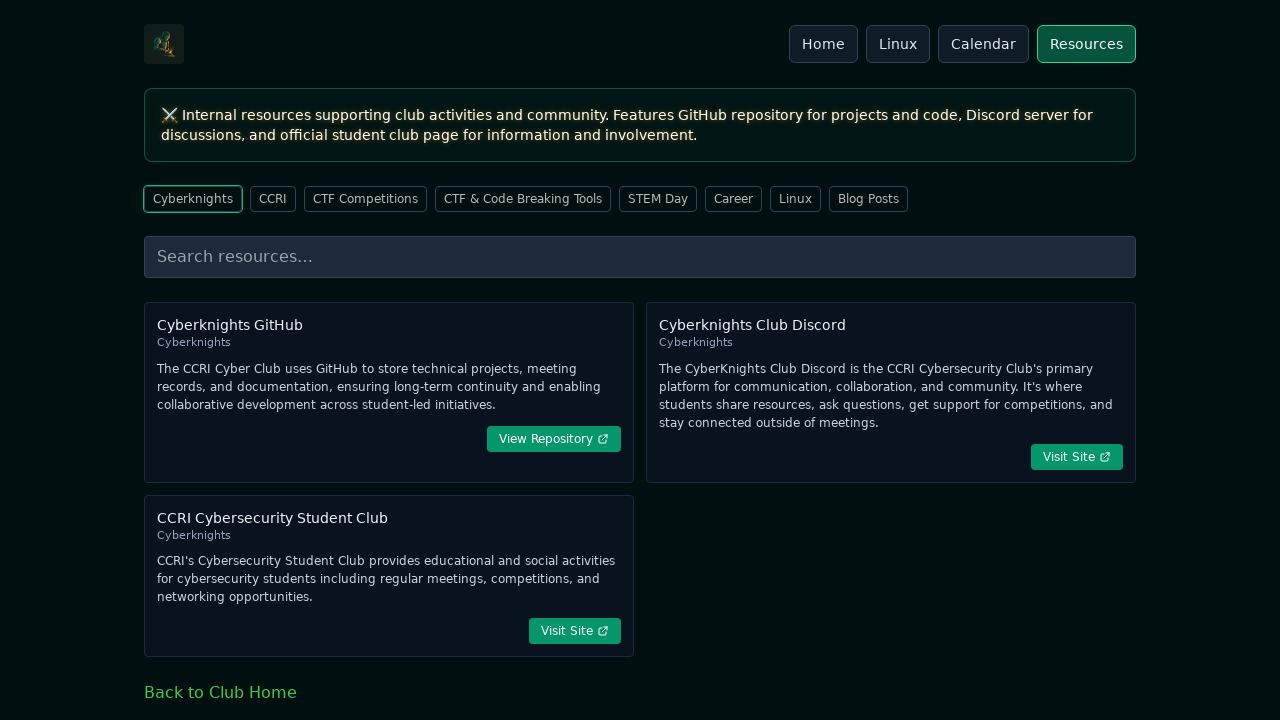

Verified Resources page loaded by waiting for #app selector
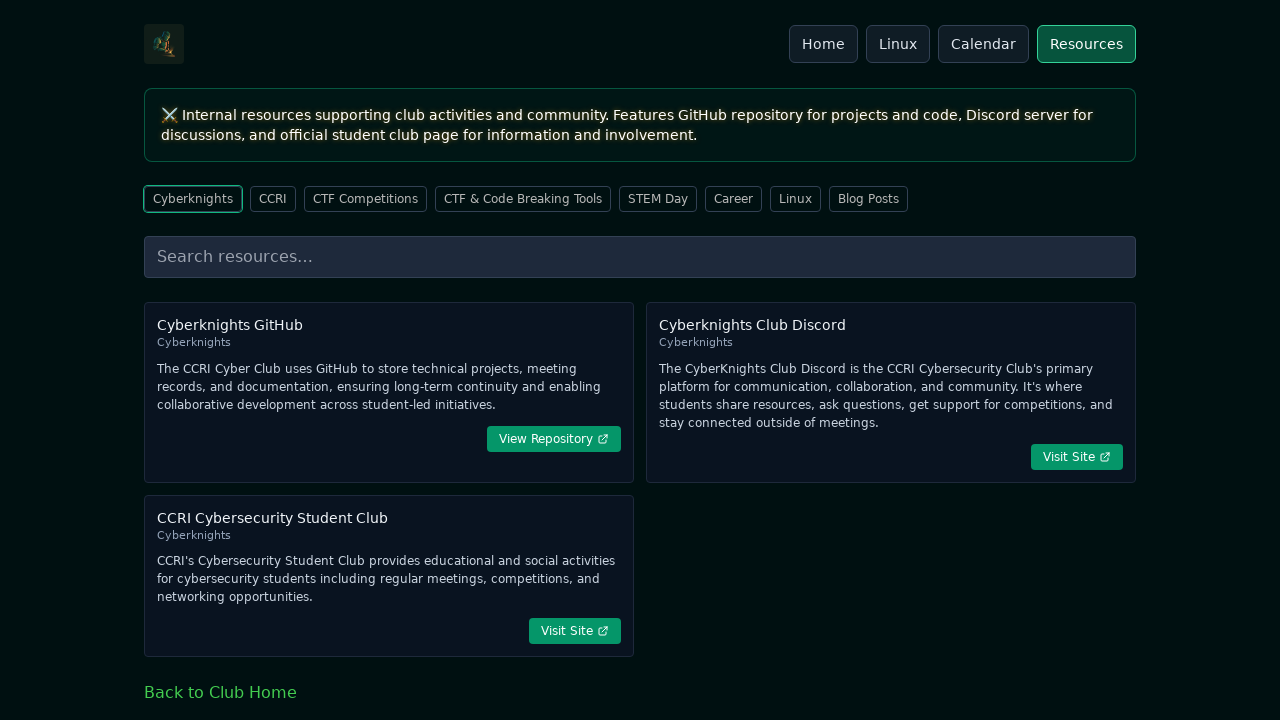

Navigated to resources page
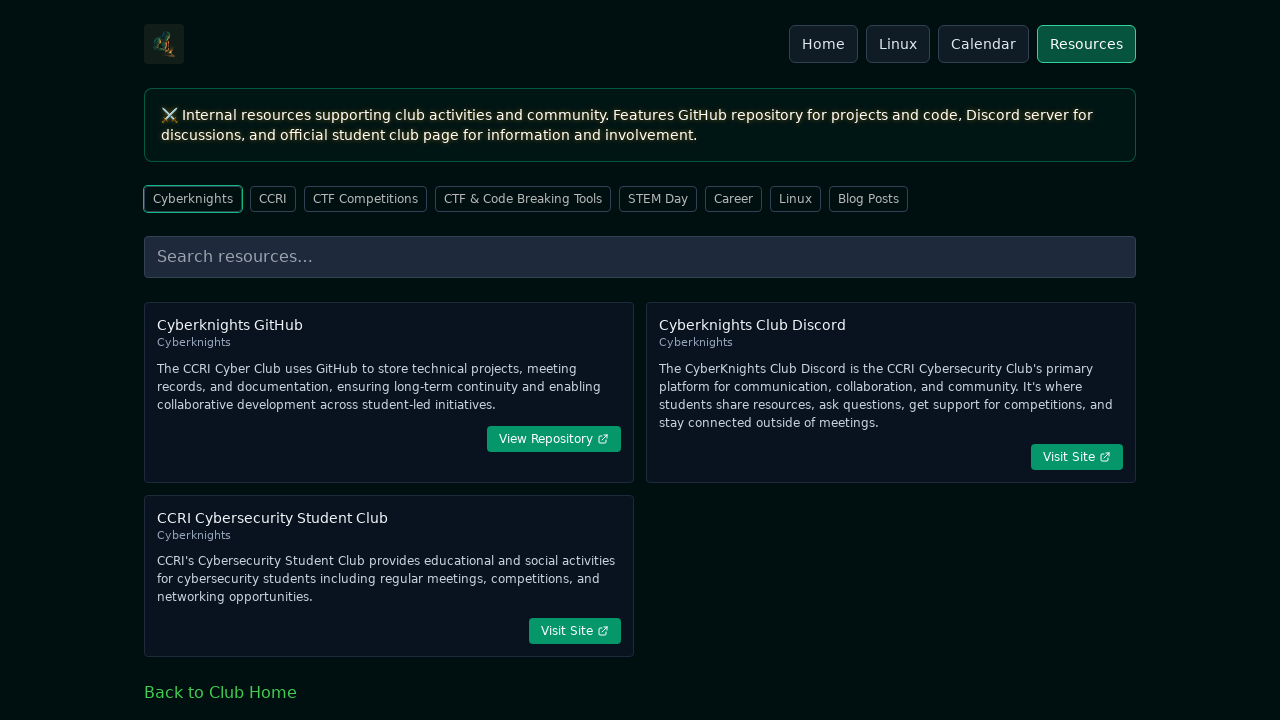

Waited 3 seconds for resources page to fully load
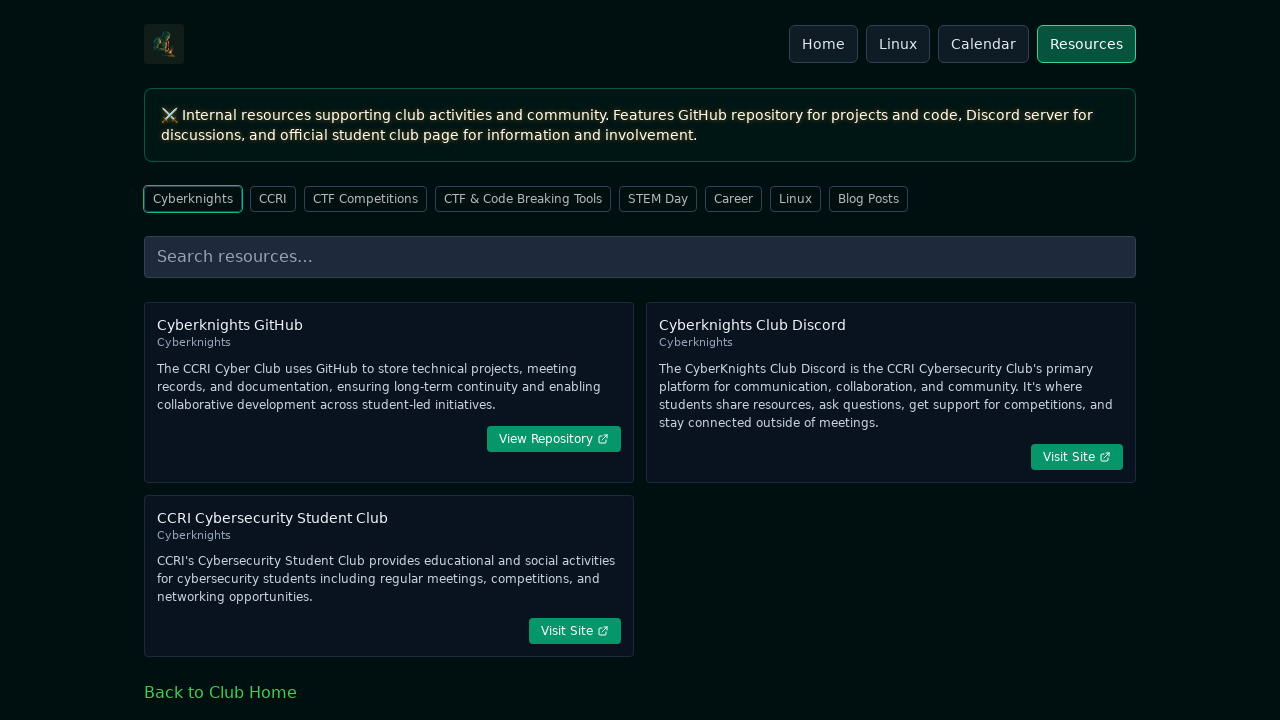

Clicked on Linux link at (898, 44) on a:has-text('Linux')
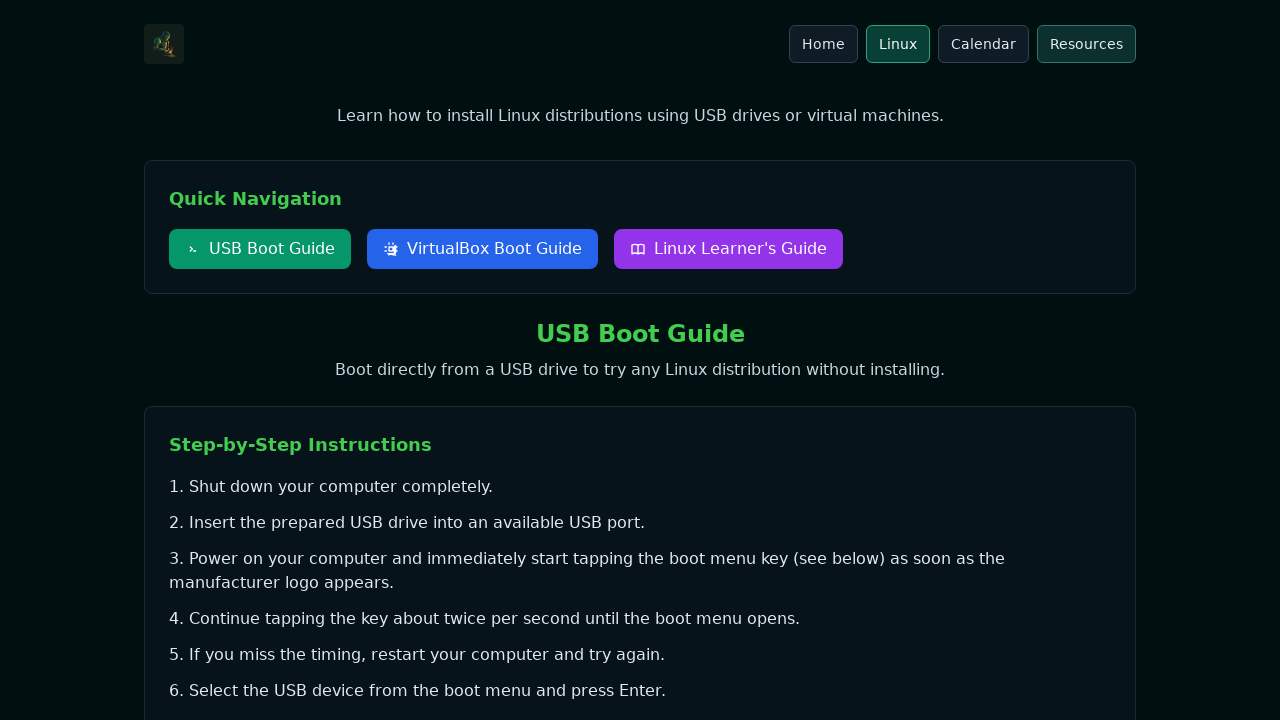

Waited 3 seconds for Linux resources page to load
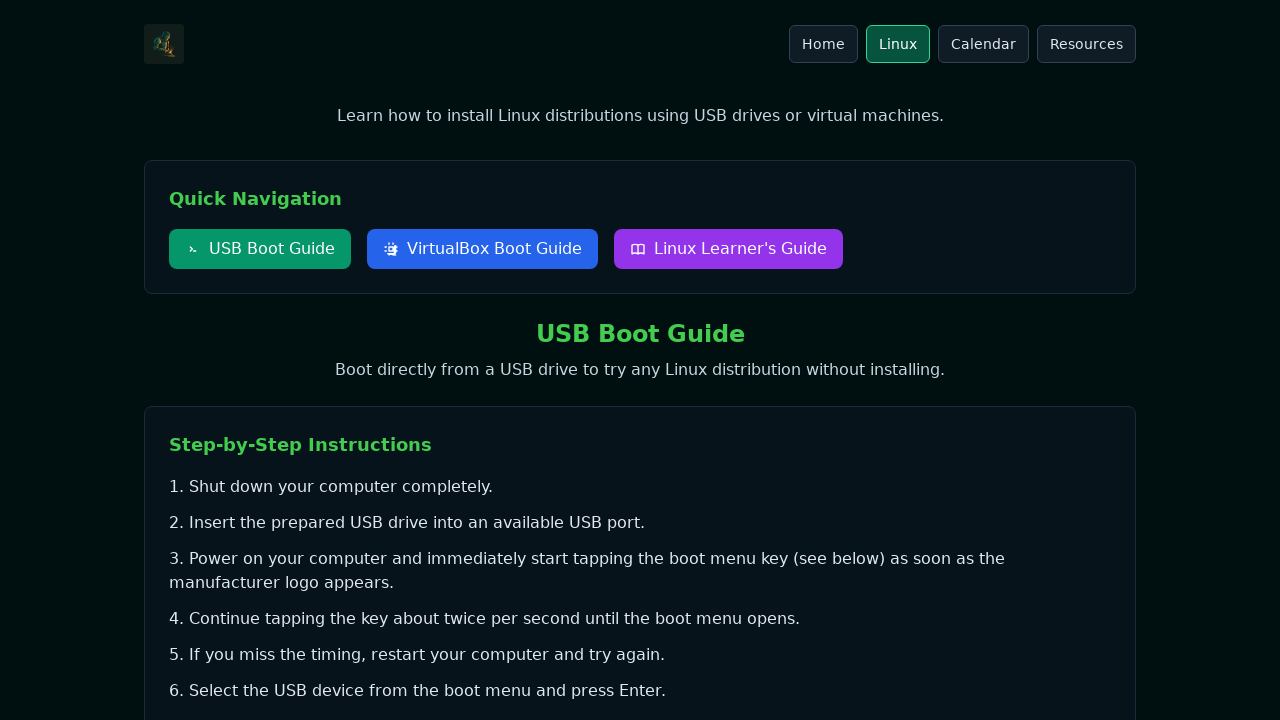

Verified Linux resources page loaded by waiting for #app selector
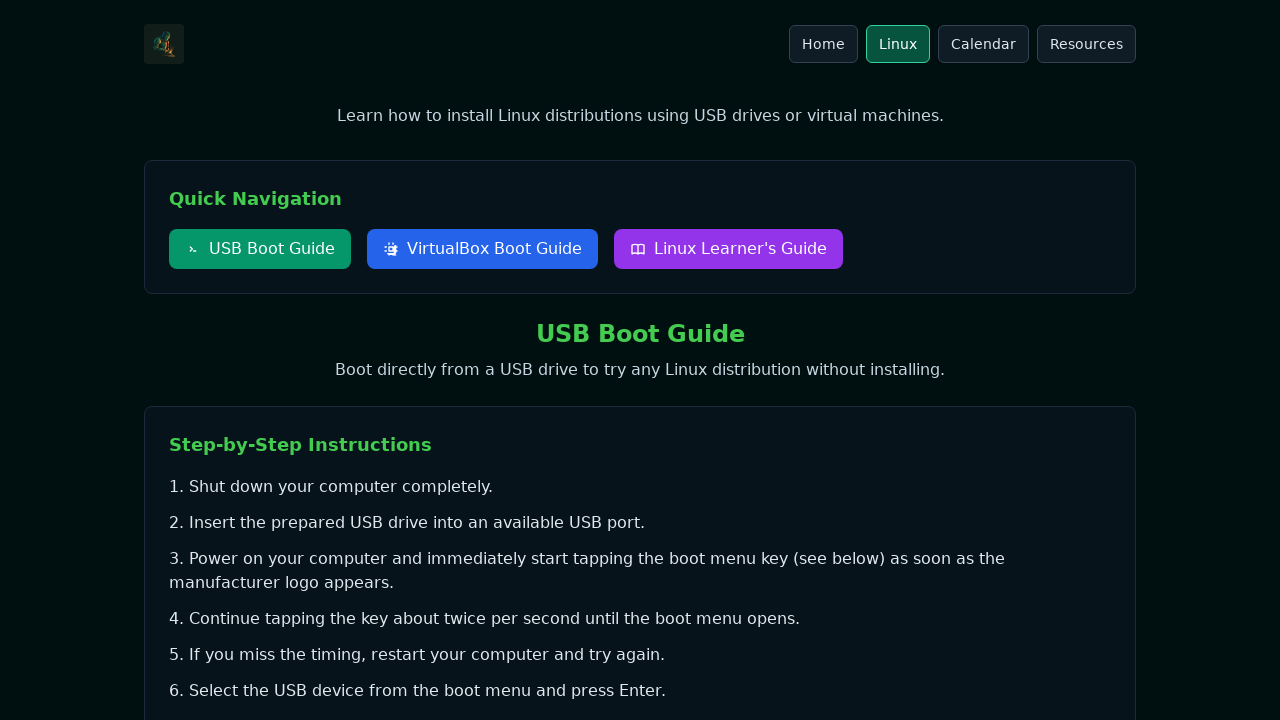

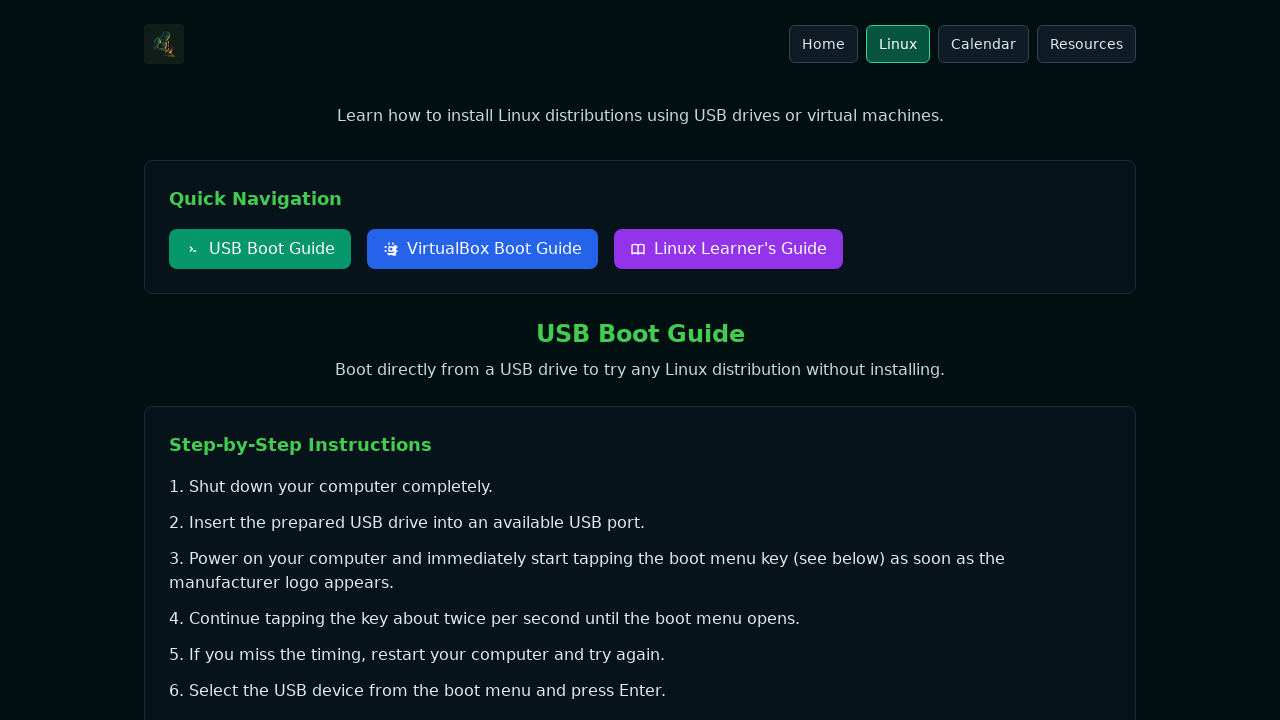